Navigates to Hacker News, waits for posts to load, verifies post elements are present, and clicks the "More" link to navigate to the next page of posts.

Starting URL: https://news.ycombinator.com/

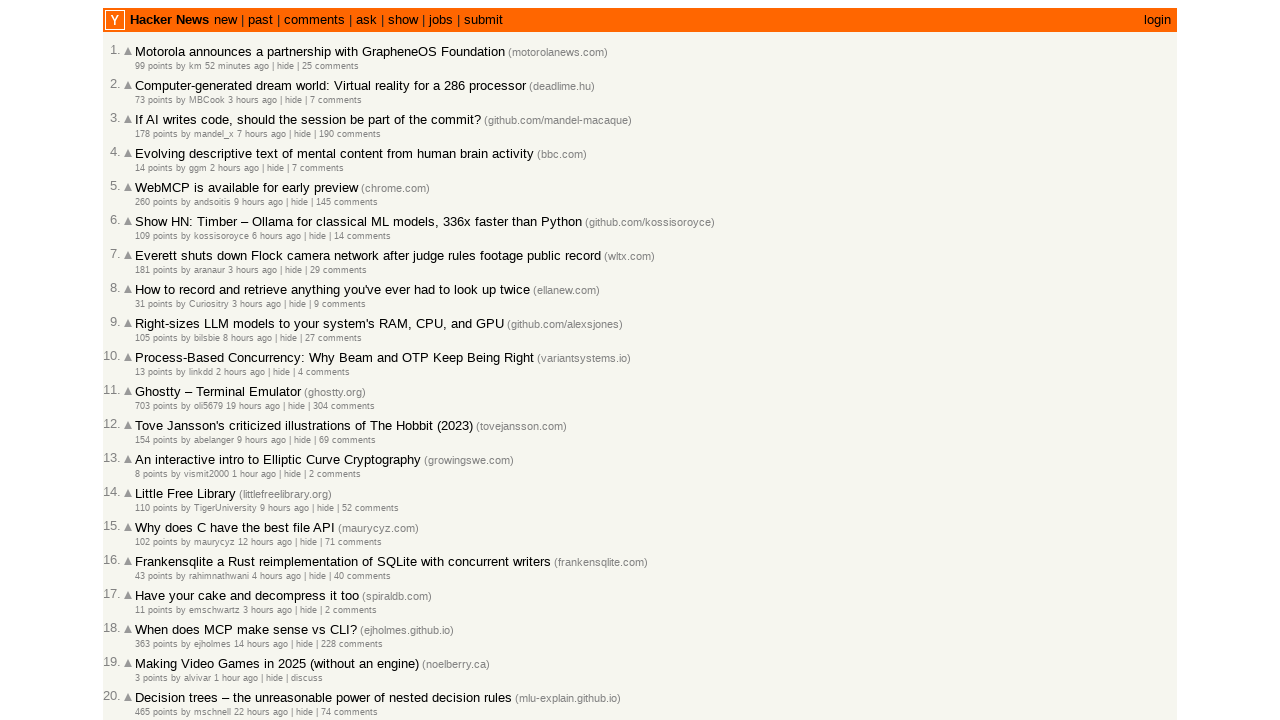

Waited for post elements to load on Hacker News
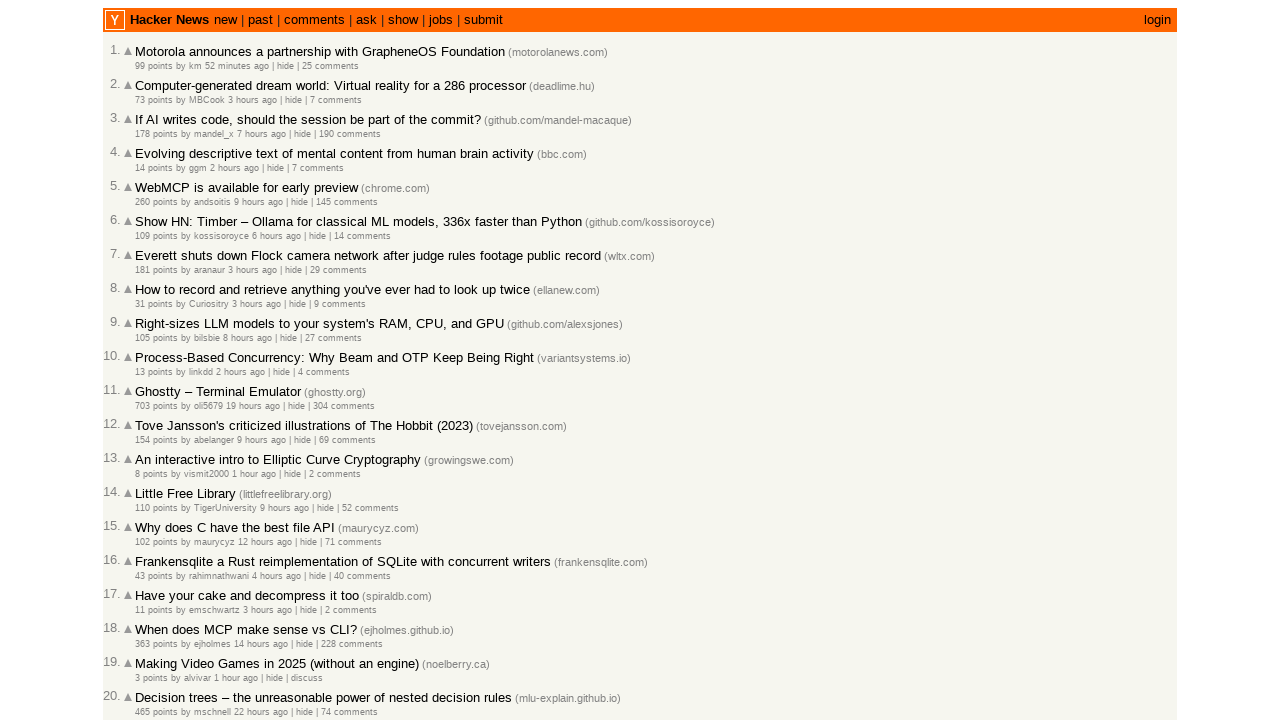

Verified post title links are present
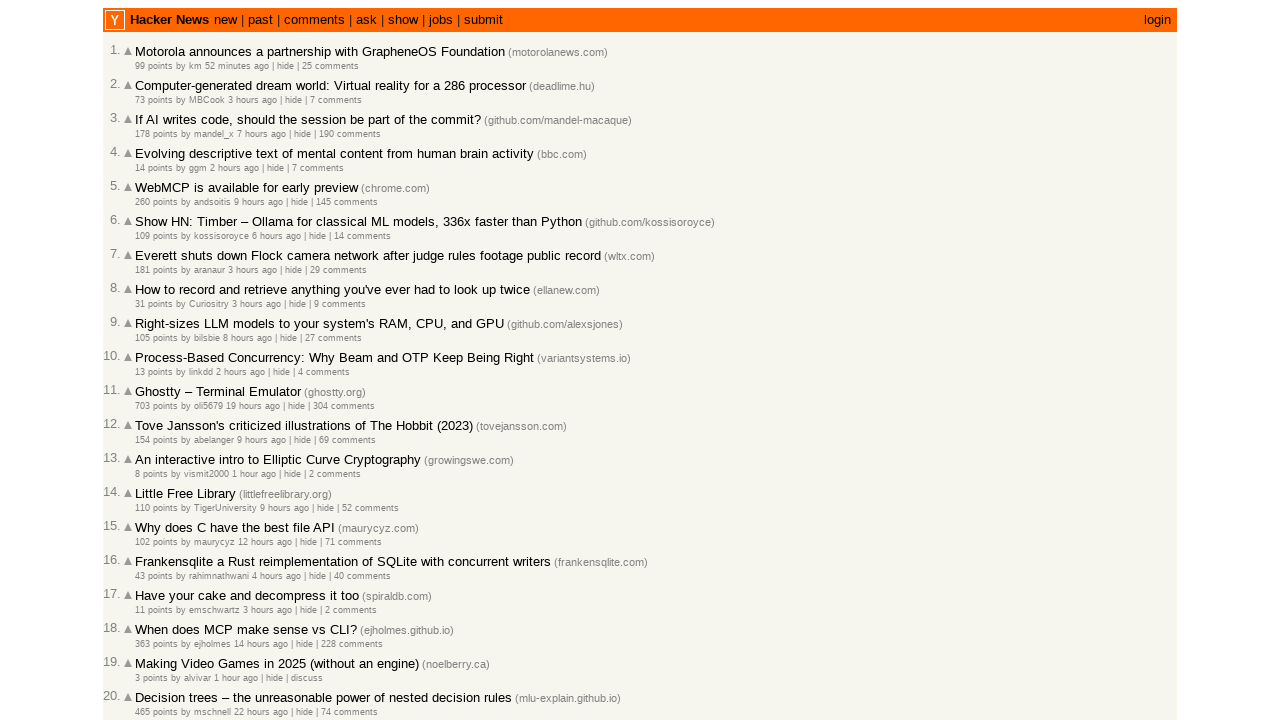

Verified post rank elements are present
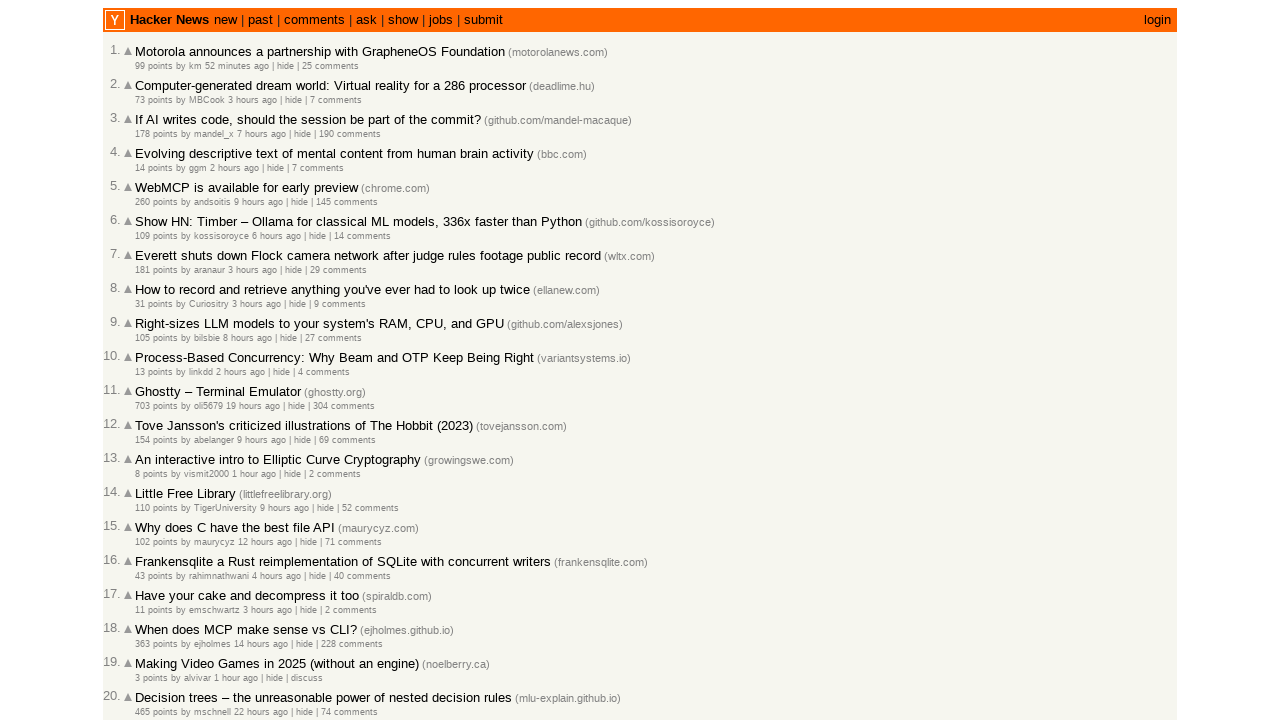

Clicked the 'More' link to navigate to next page at (149, 616) on .morelink
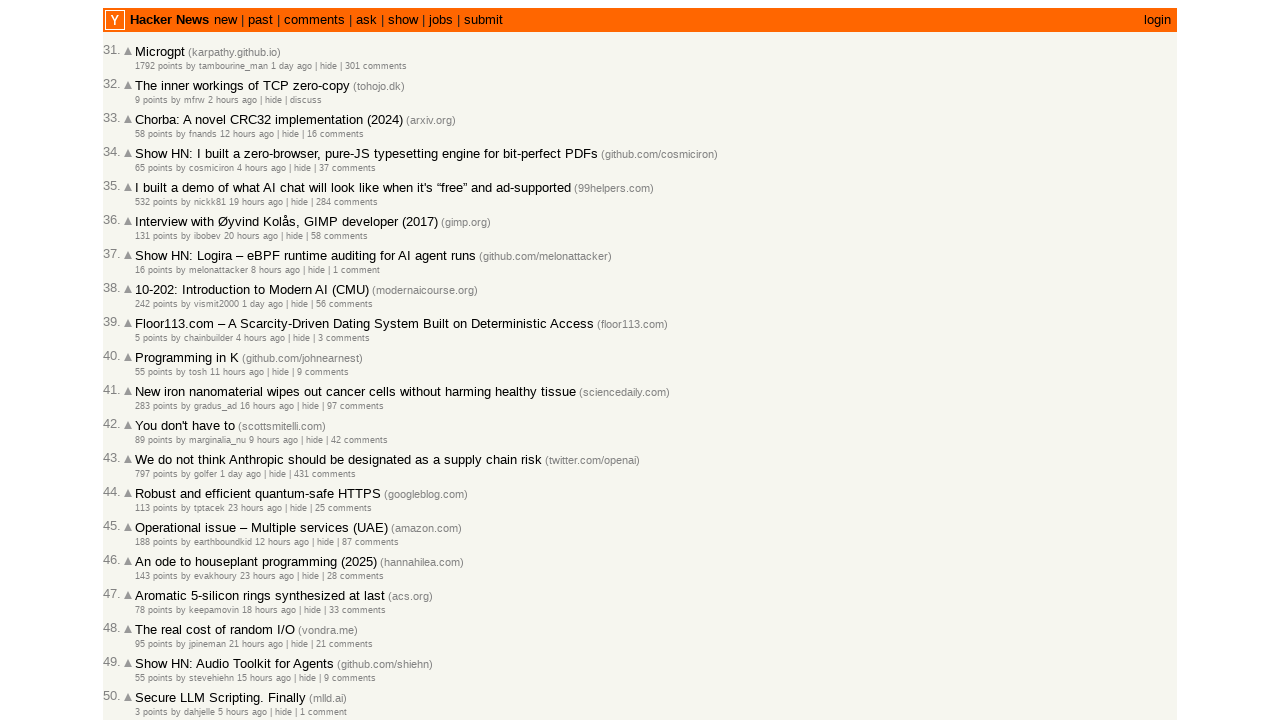

Next page loaded with post elements
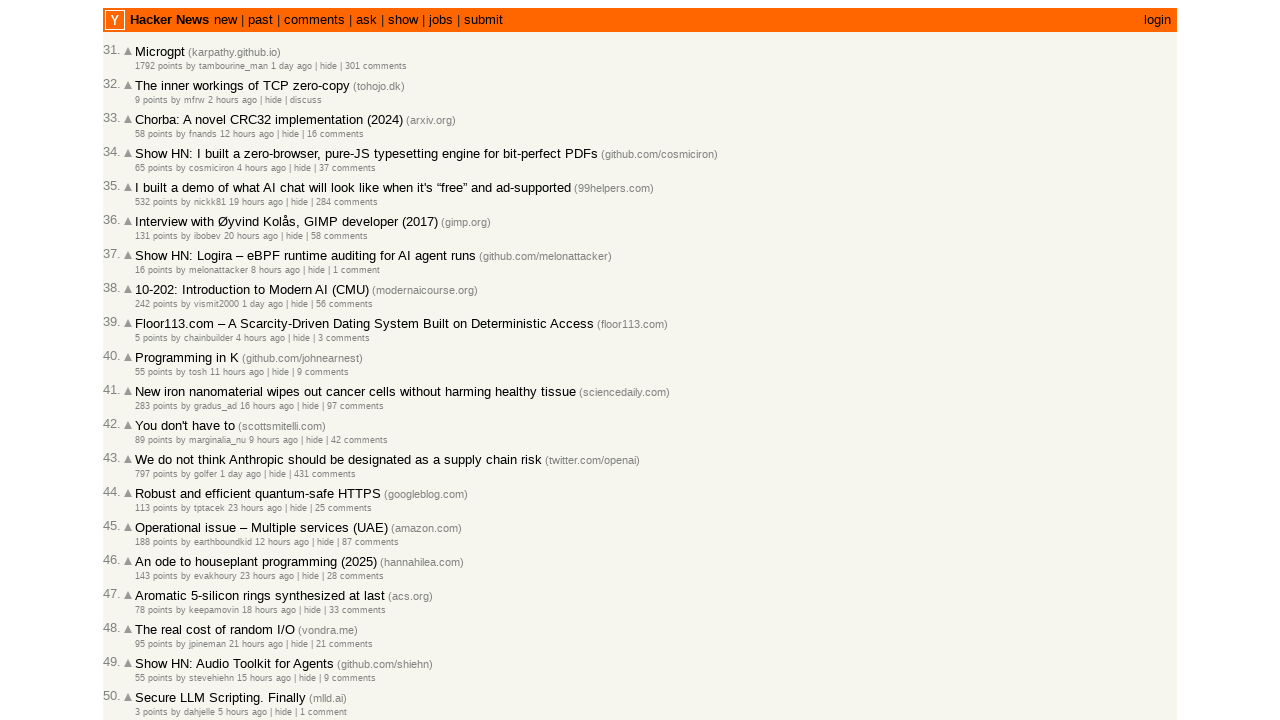

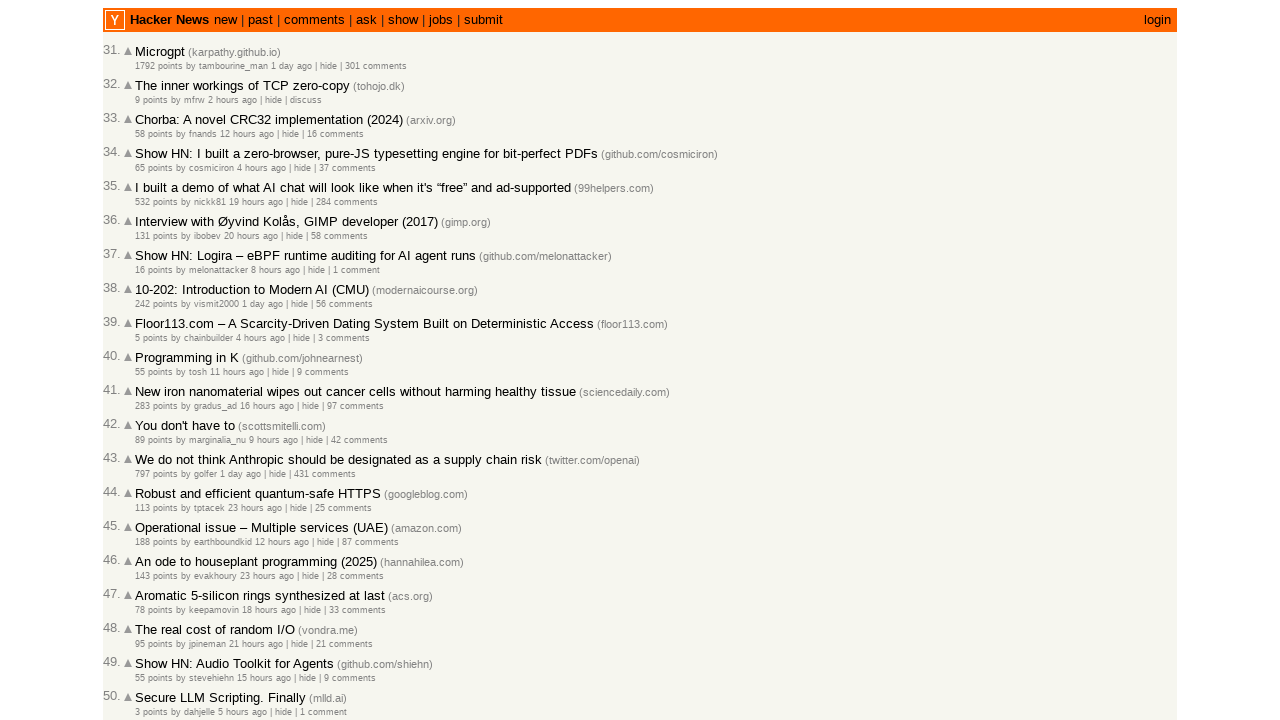